Tests drag-and-drop functionality on jQueryUI's droppable demo page by dragging an element to a target drop zone within an iframe

Starting URL: http://jqueryui.com/droppable/

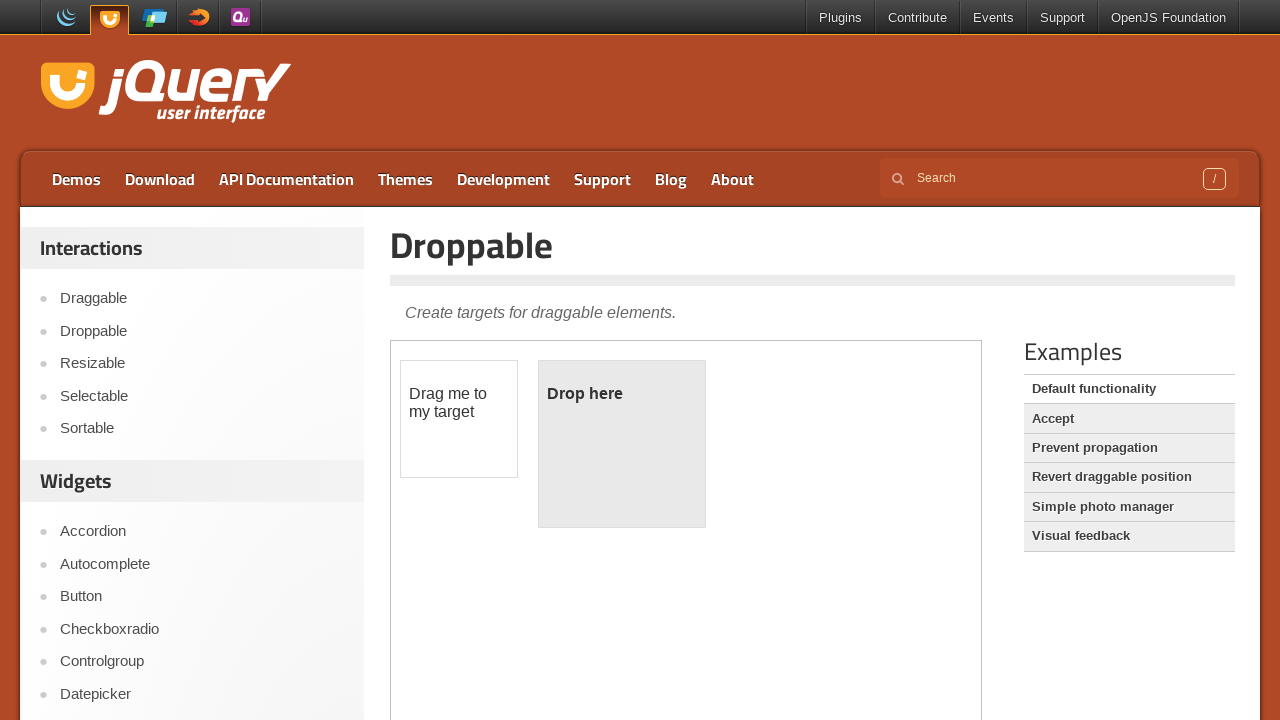

Located the iframe containing drag and drop elements
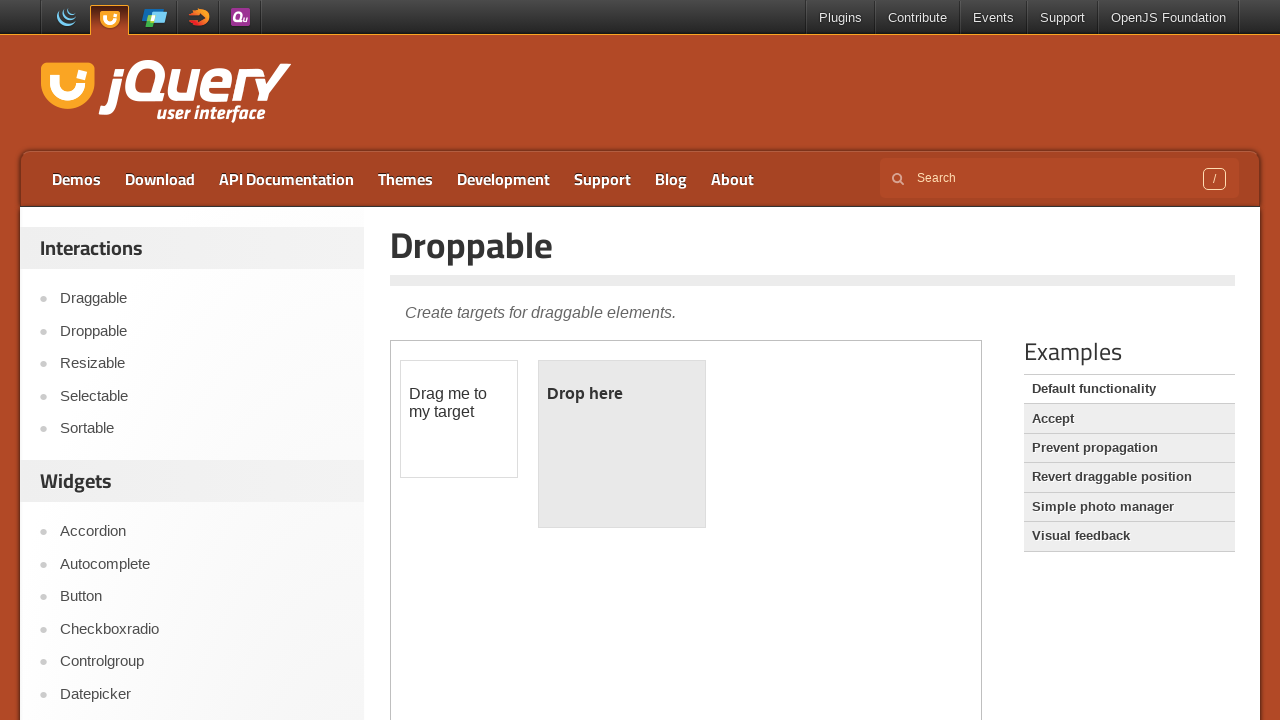

Located the draggable element with ID 'draggable'
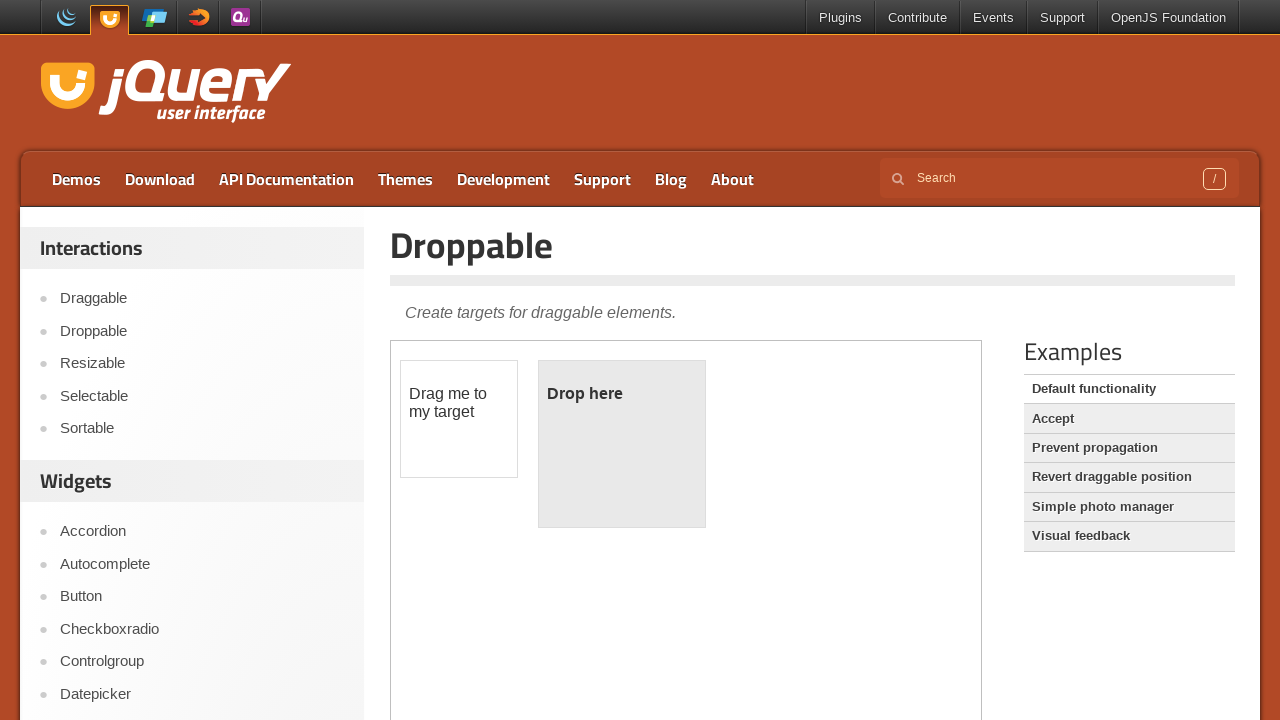

Located the droppable target zone with ID 'droppable'
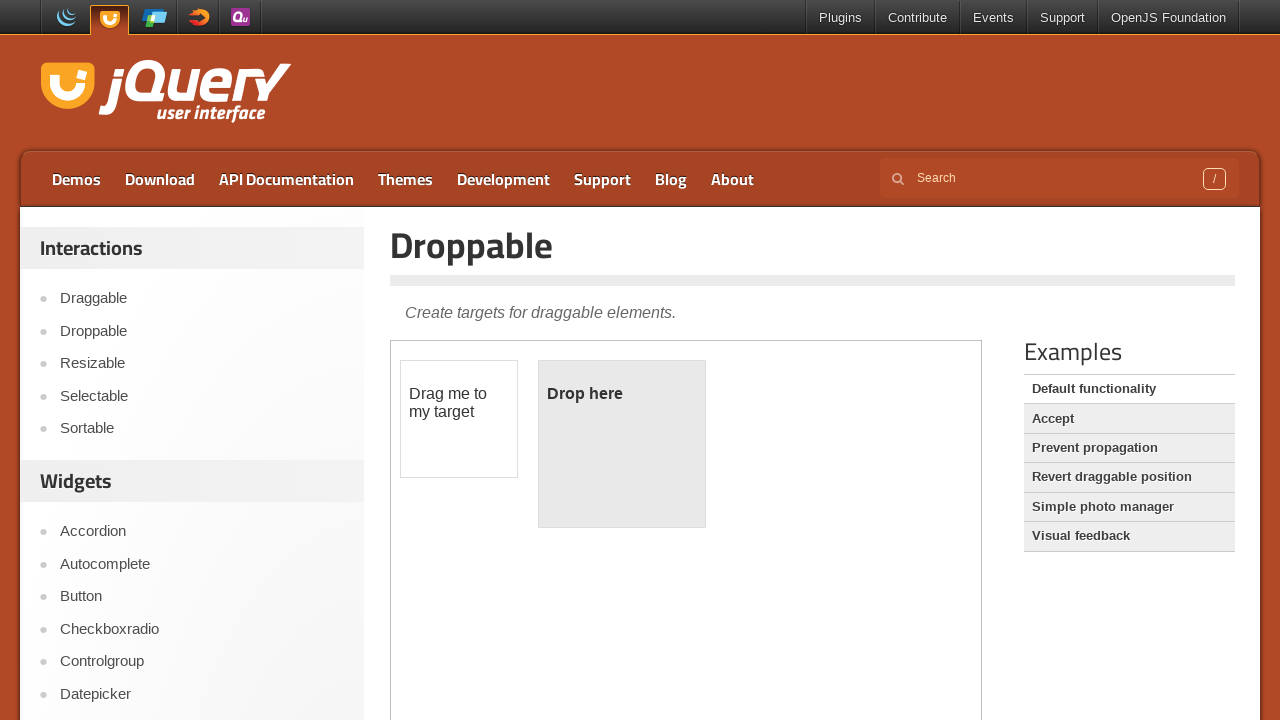

Dragged the draggable element to the droppable target zone at (622, 444)
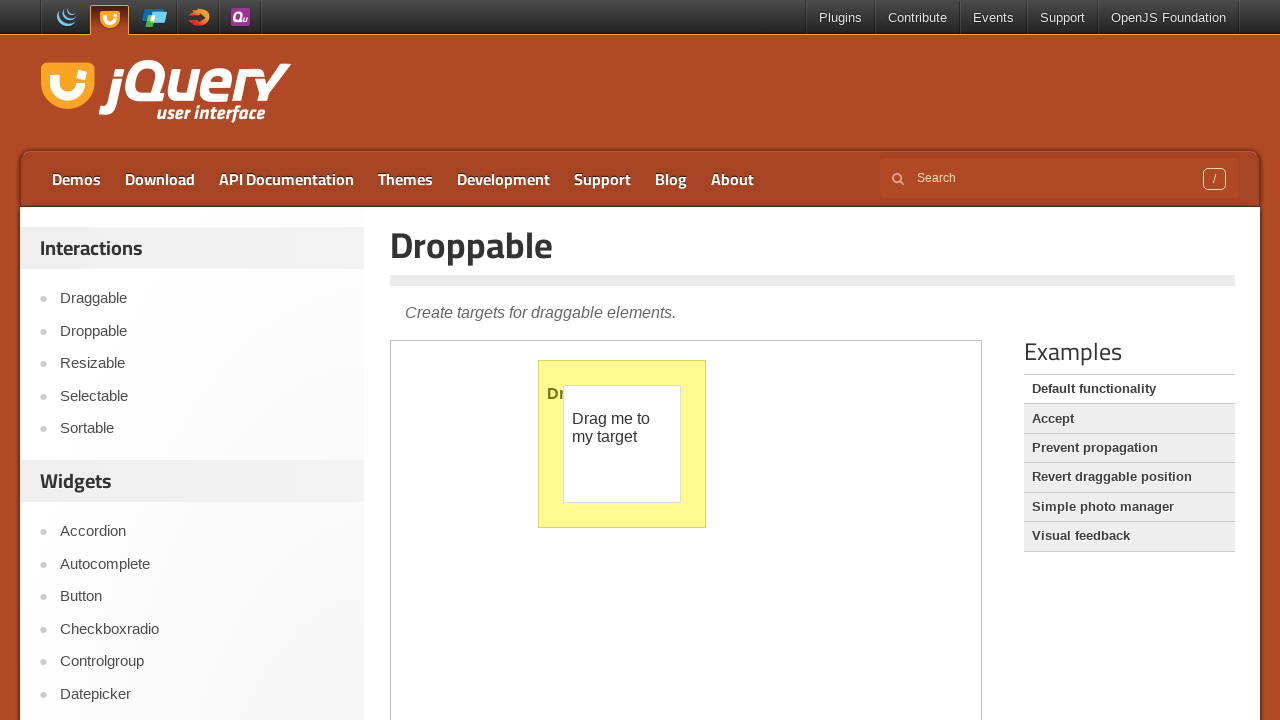

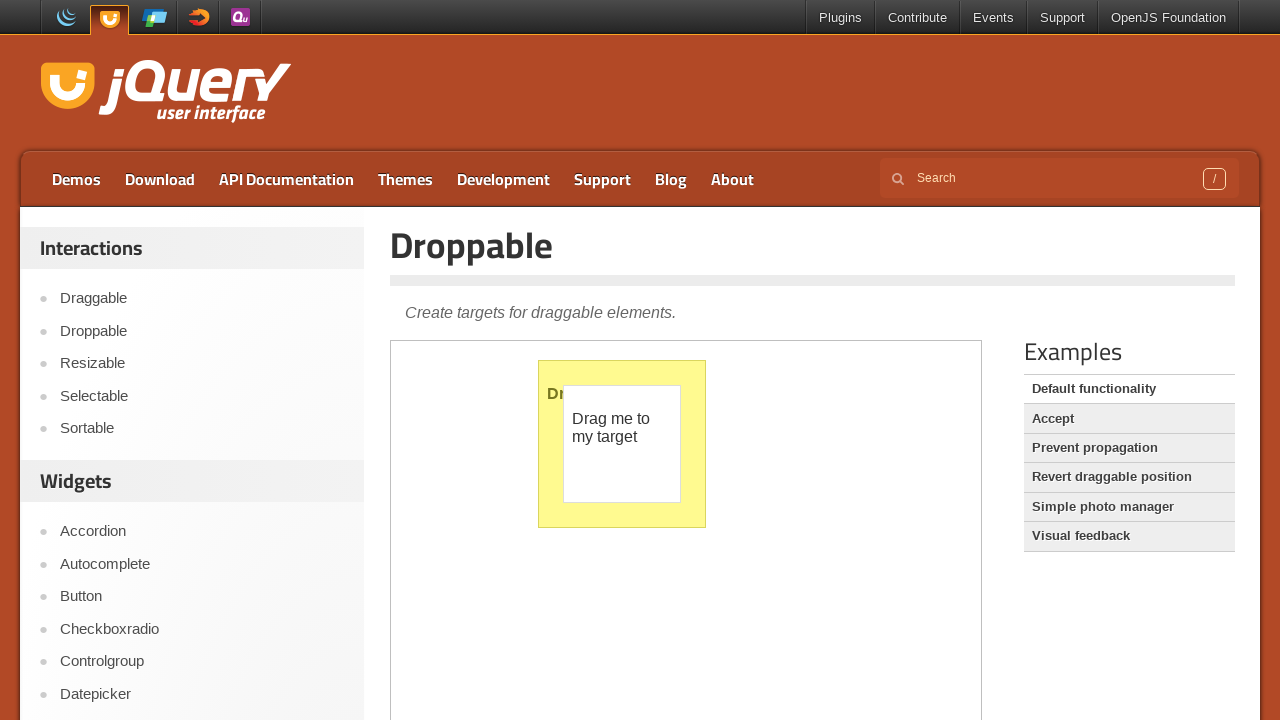